Tests the forgot password link functionality by scrolling down and clicking the forgot password link

Starting URL: https://opensource-demo.orangehrmlive.com/web/index.php/auth/login

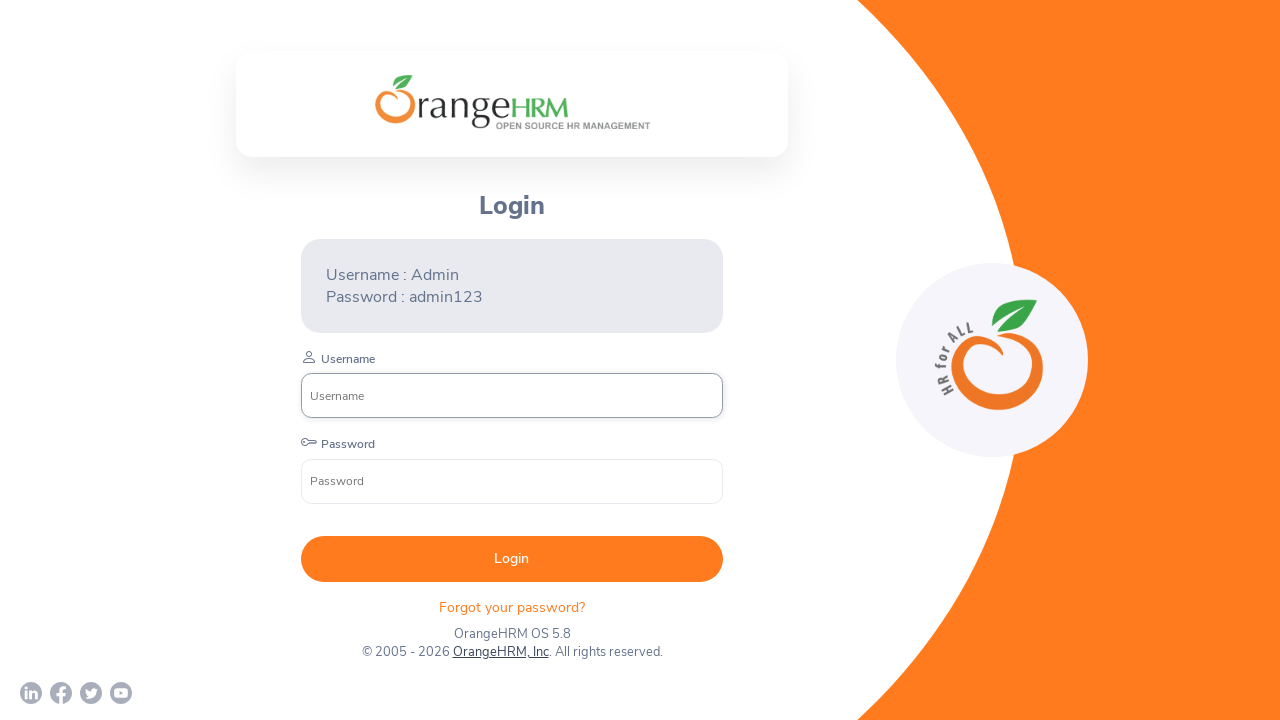

Scrolled down the login page using PageDown
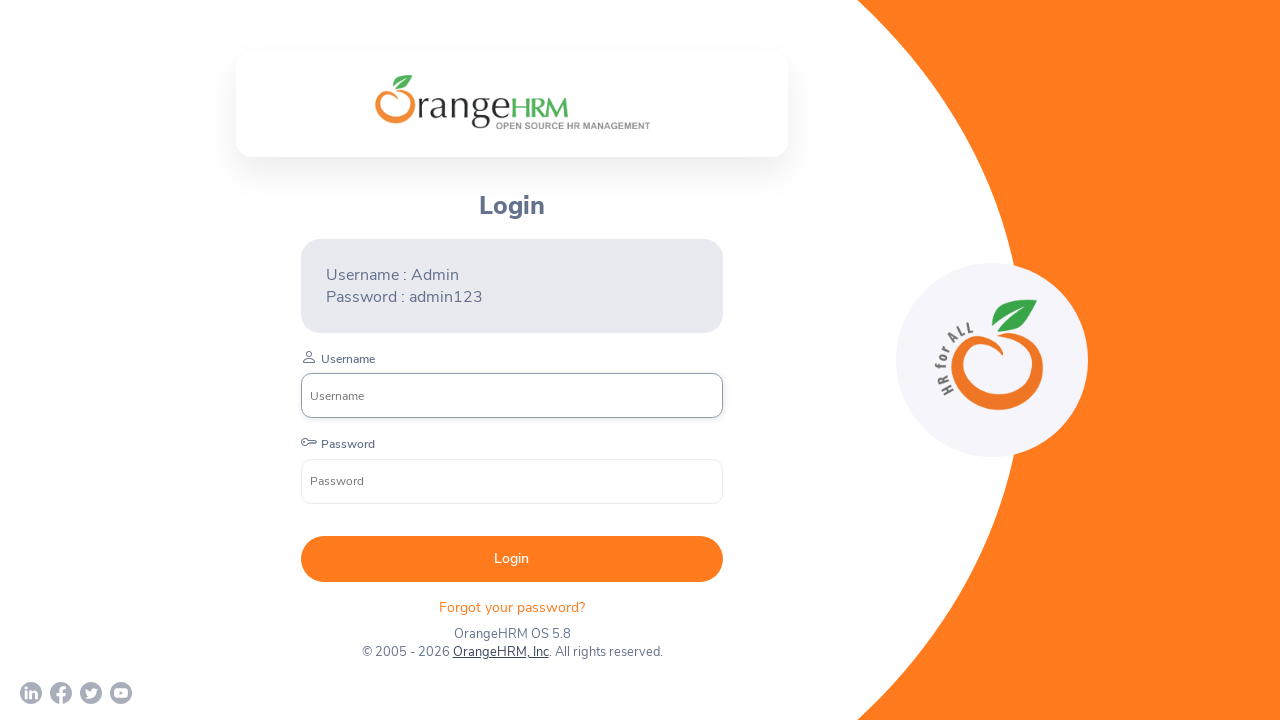

Clicked the 'Forgot your password?' link at (512, 607) on text=Forgot your password?
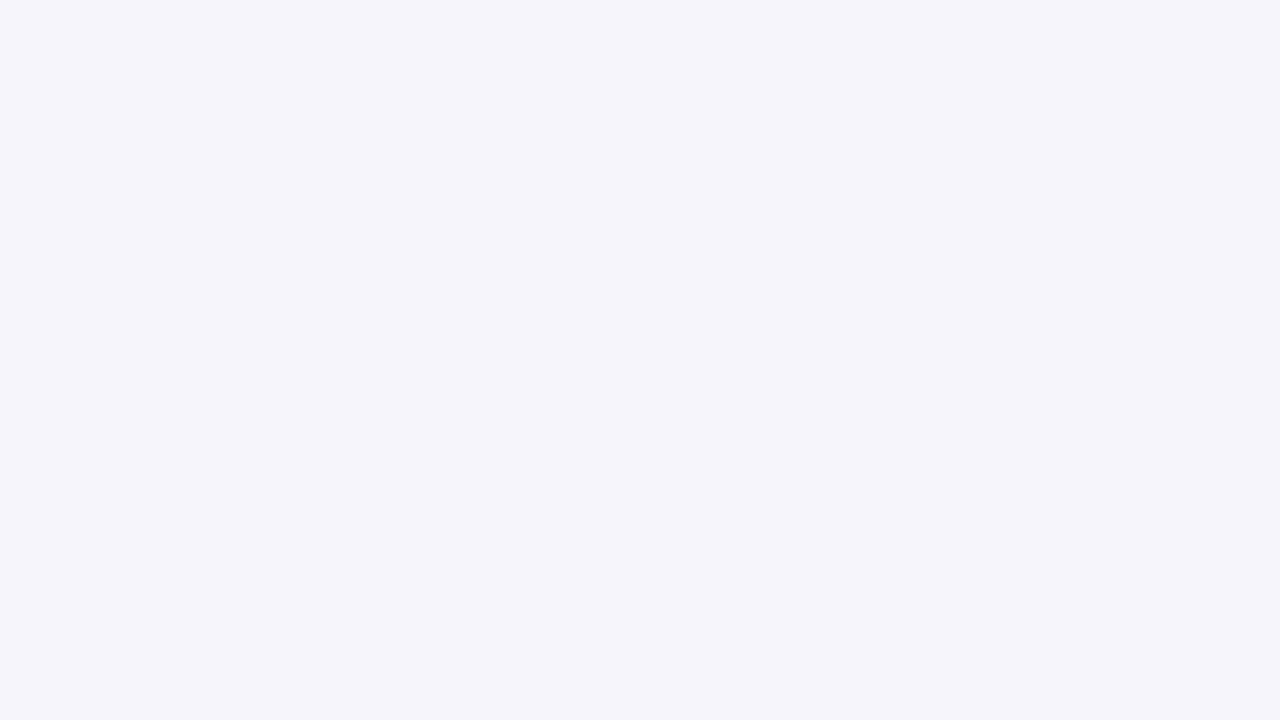

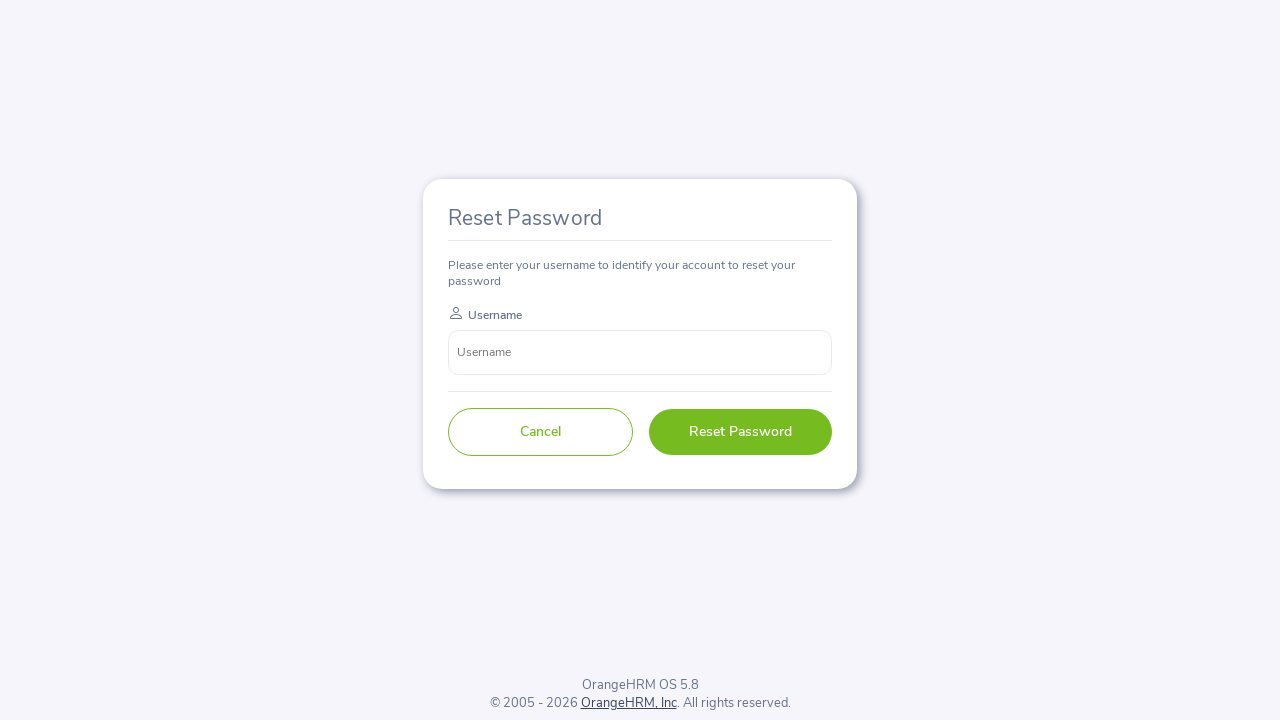